Tests form interaction by entering a name in an input field and clicking a confirm button on an automation practice page

Starting URL: https://rahulshettyacademy.com/AutomationPractice/

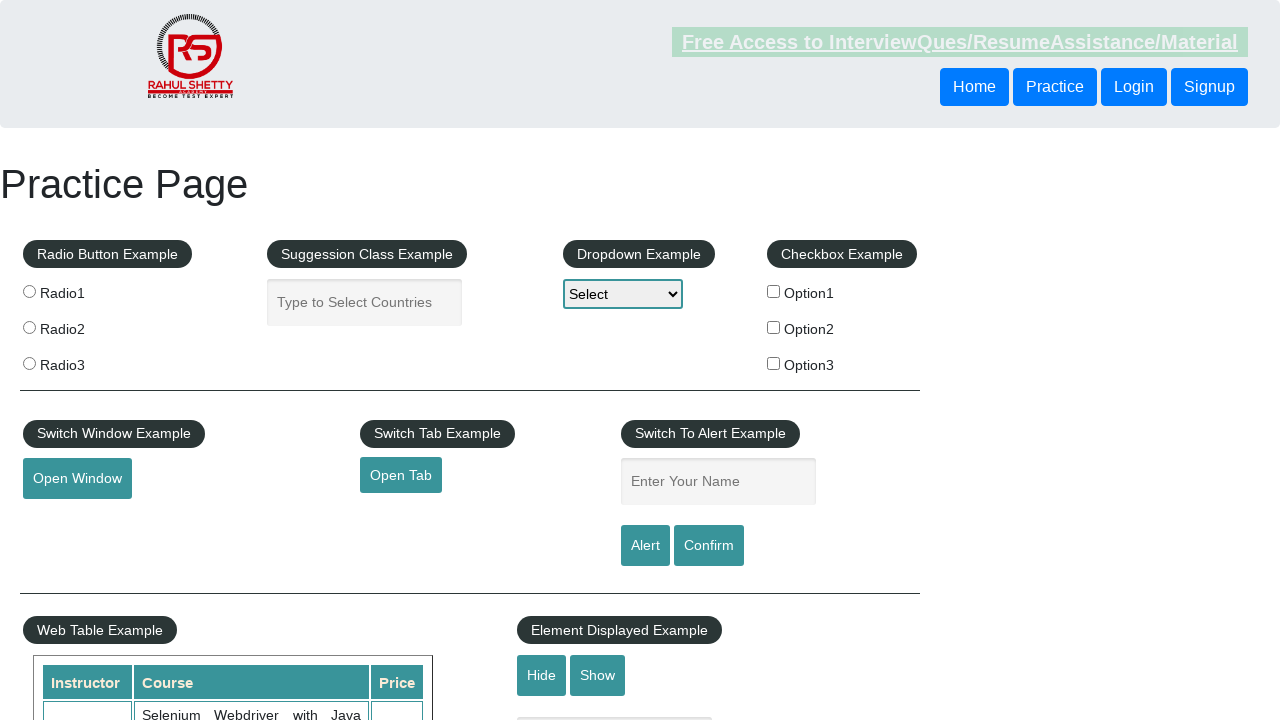

Filled name input field with 'John Anderson' on input[name='enter-name']
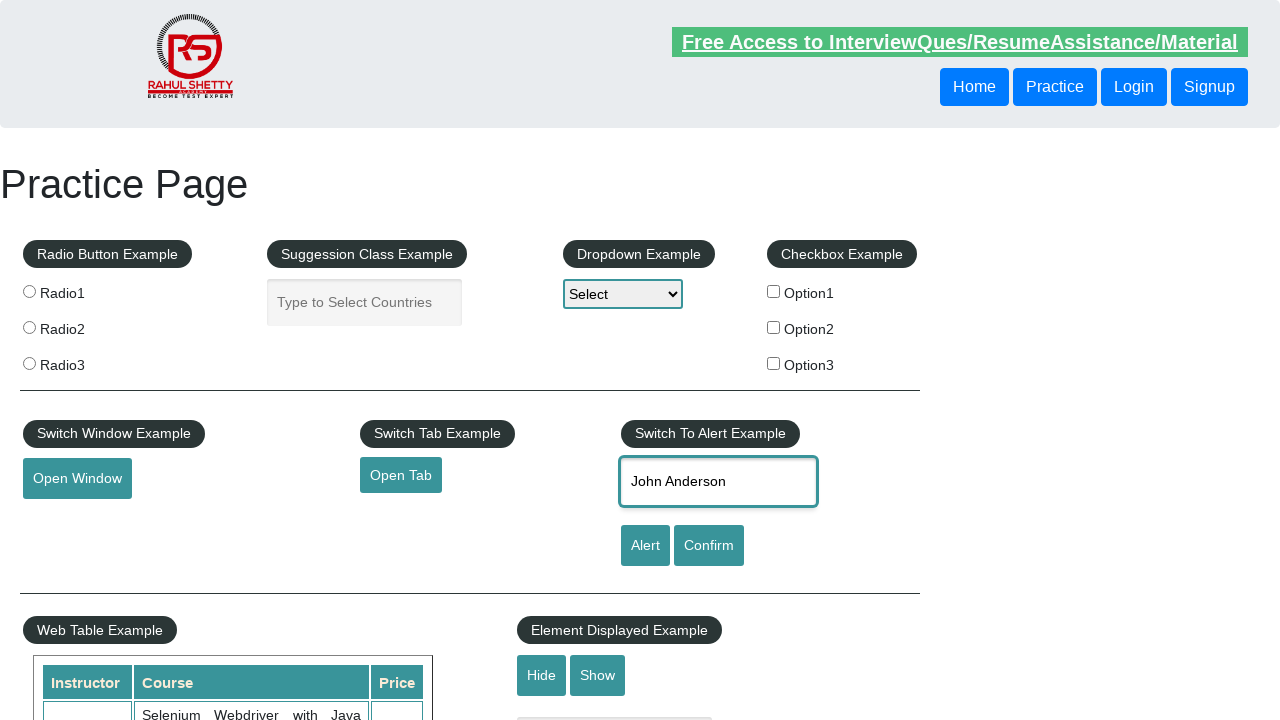

Clicked the confirm button at (709, 546) on #confirmbtn
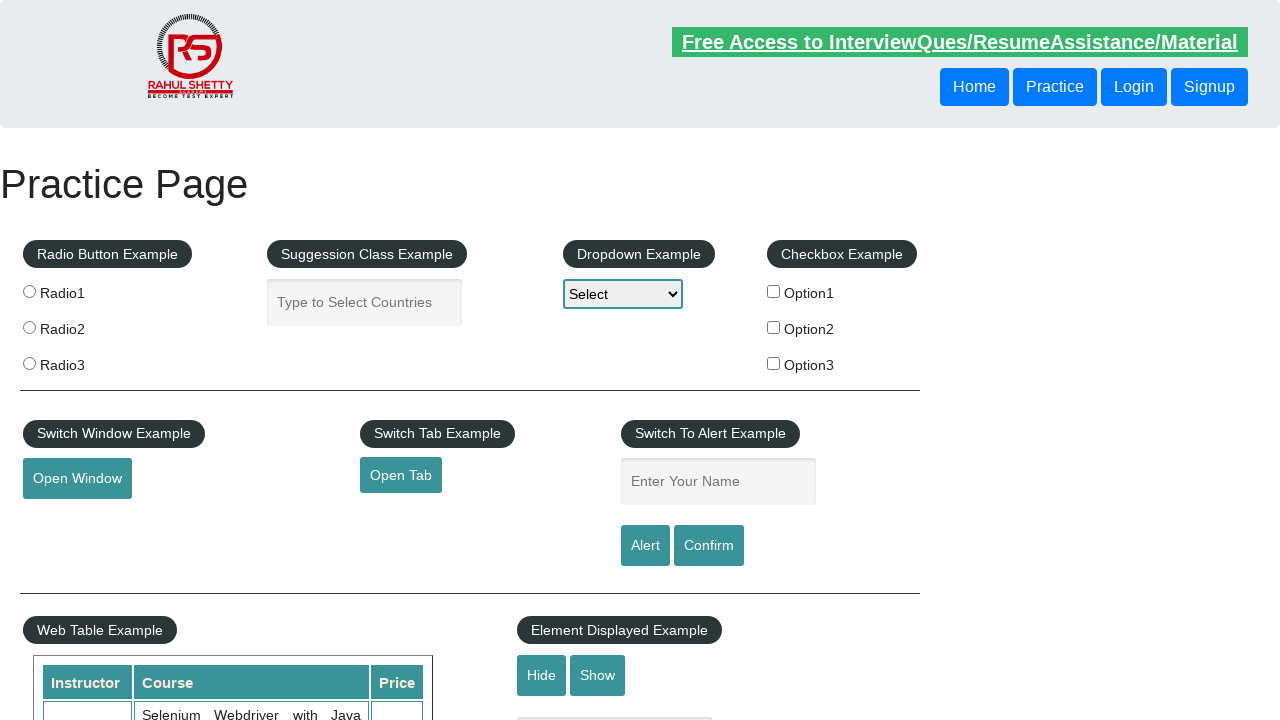

Waited for response/confirmation to appear
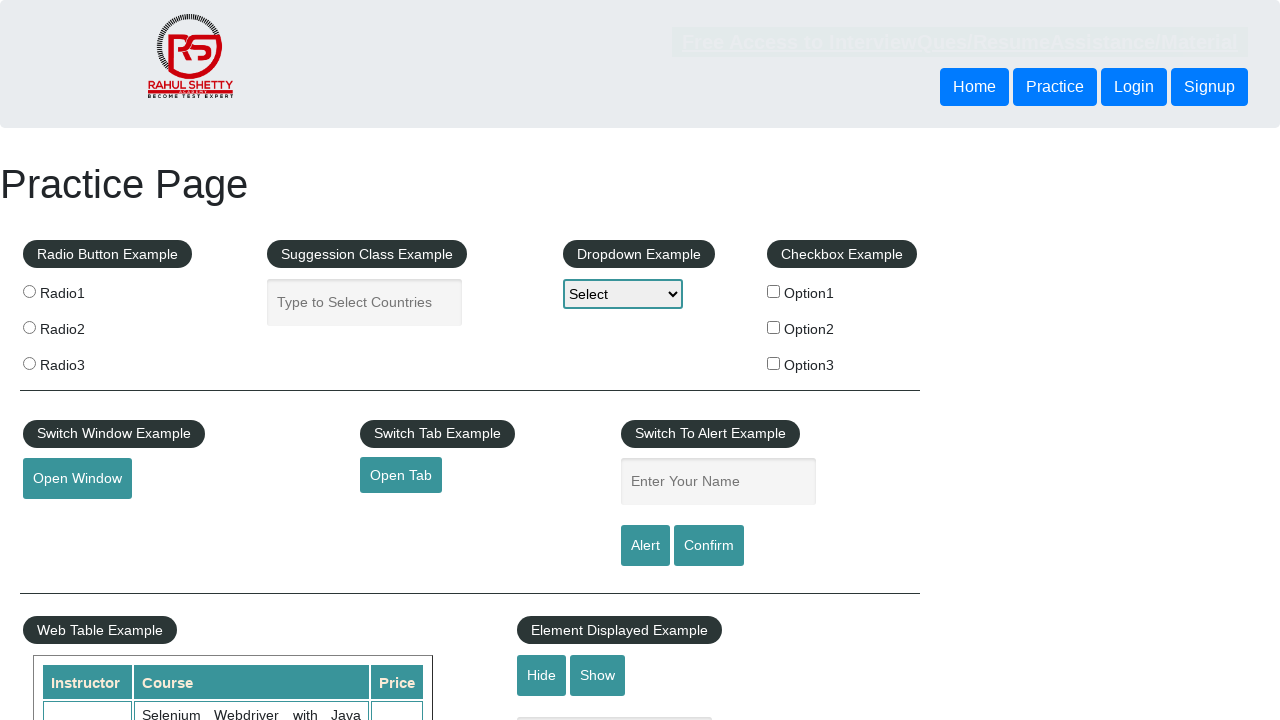

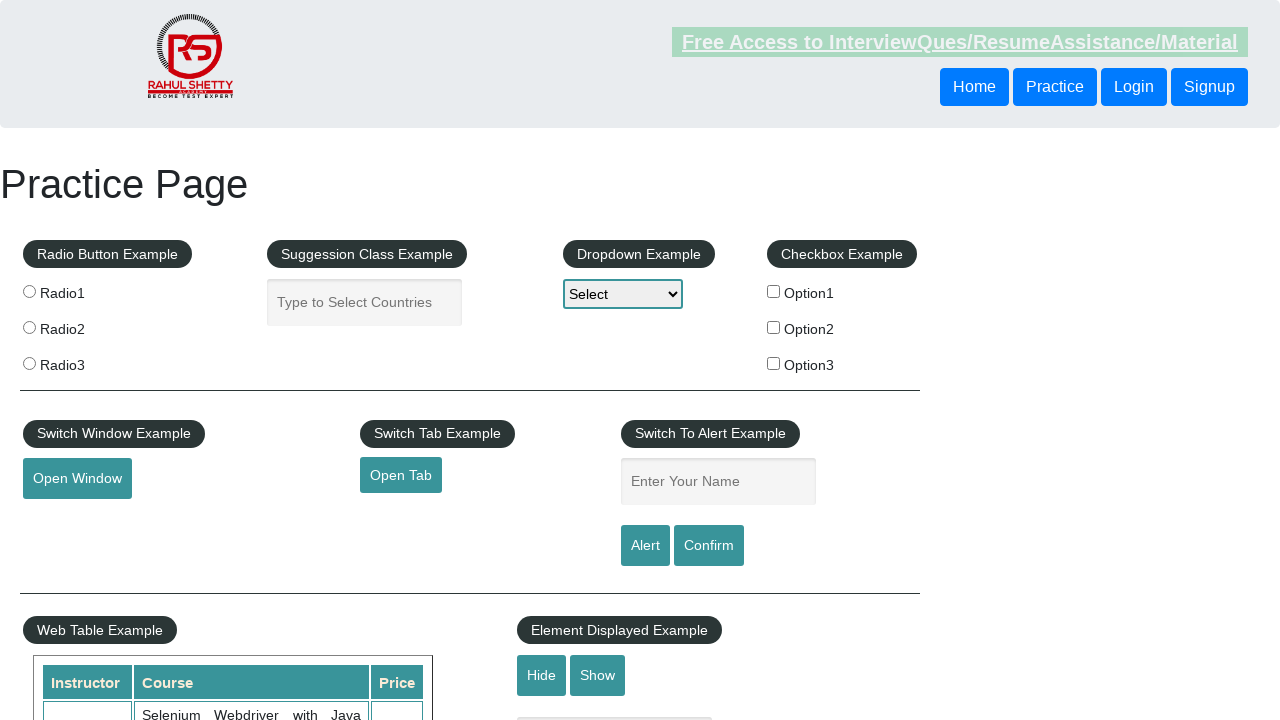